Navigates to the RunLab shoe store website, scrolls down to the footer, and clicks on the shoes section link to navigate to the shoes page.

Starting URL: https://www.runlab.ru/

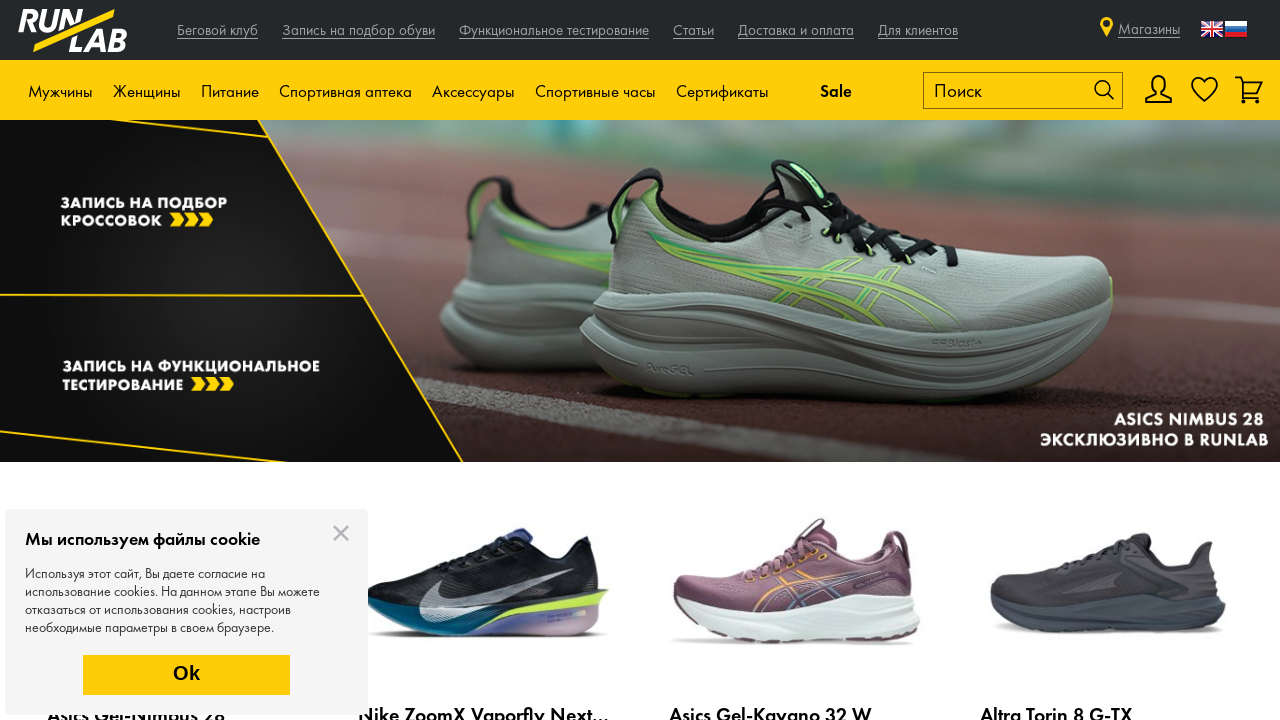

Navigated to RunLab shoe store website
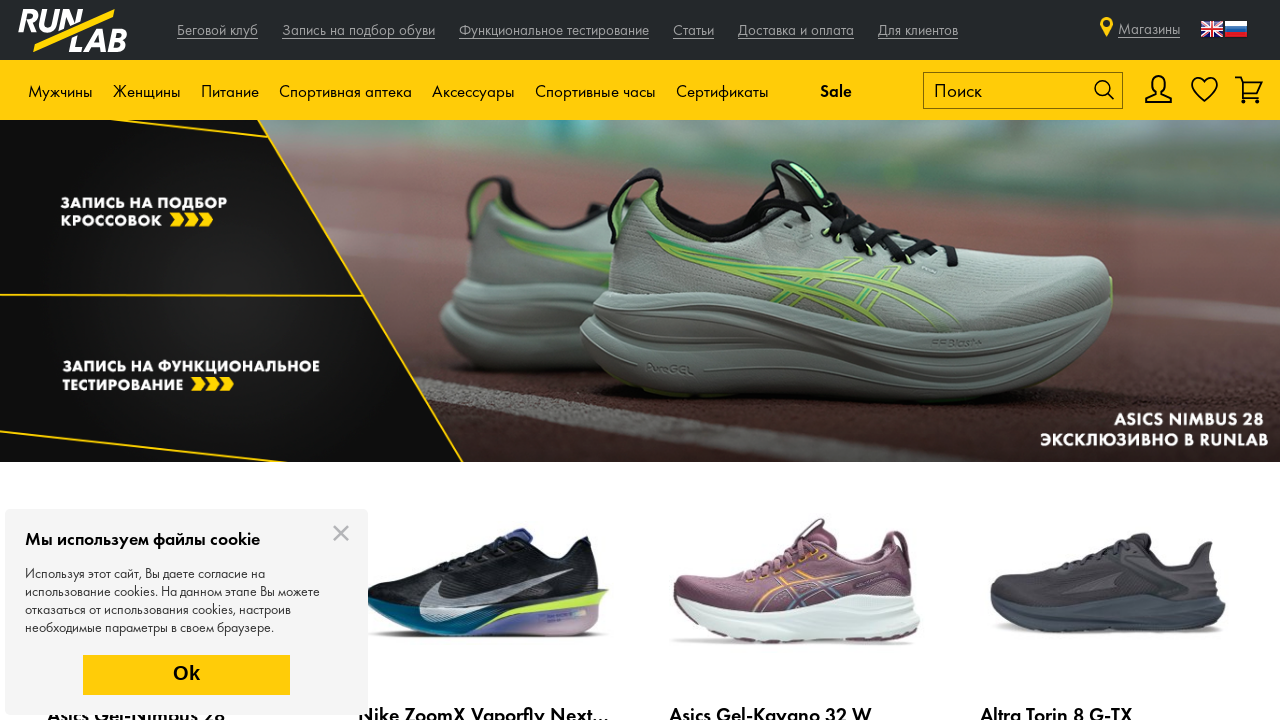

Located shoes section link in footer
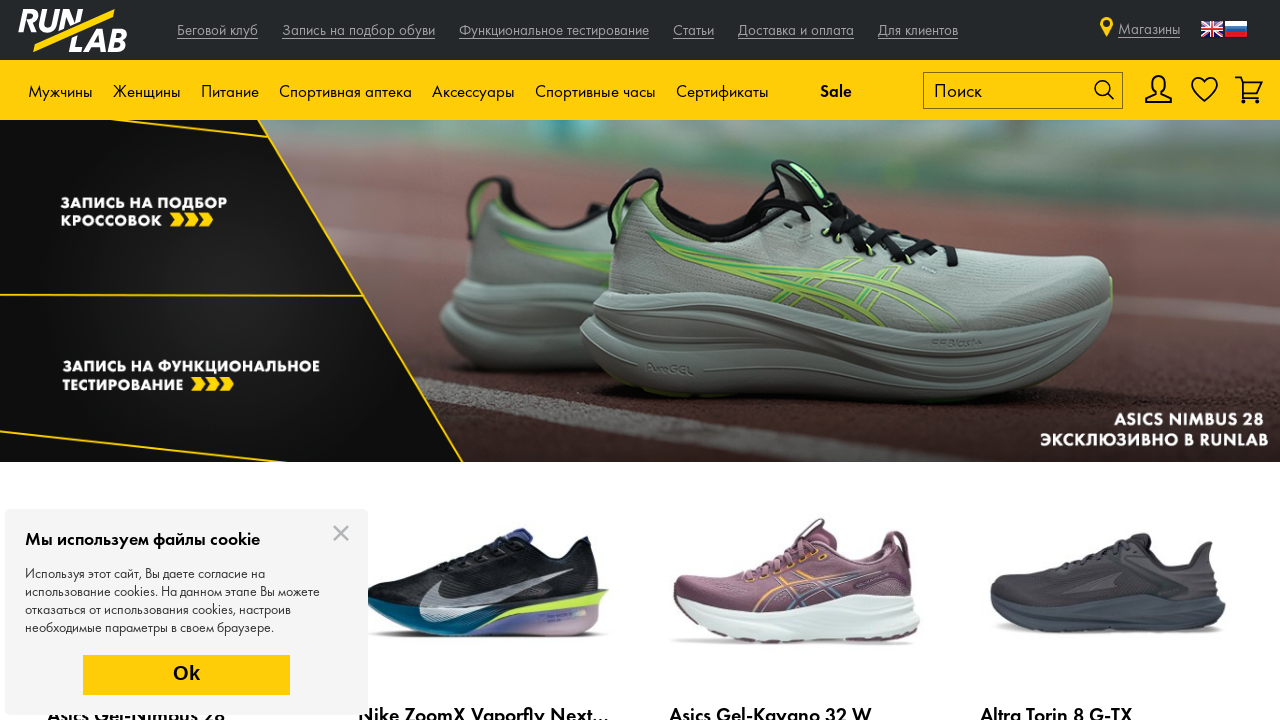

Scrolled down to shoes section link in footer
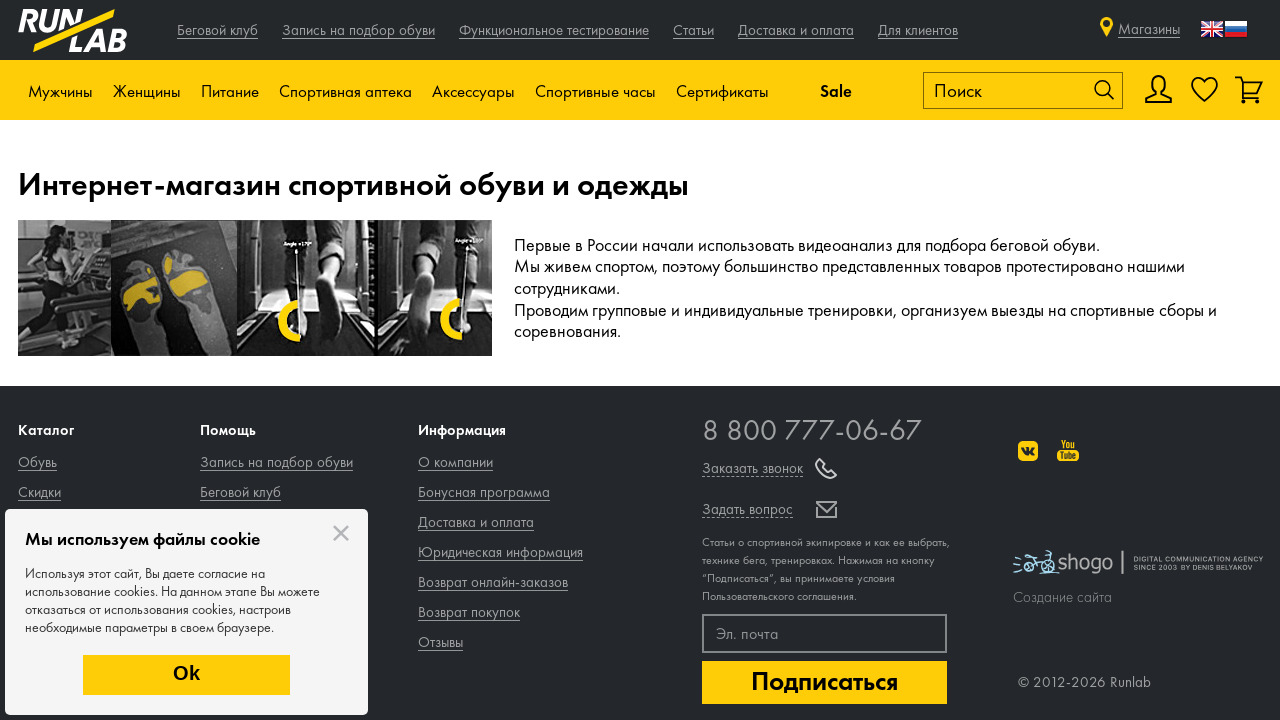

Clicked on shoes section link at (37, 463) on xpath=/html/body/div[1]/div[2]/footer/div/div[1]/div[1]/ul/li[1]/a
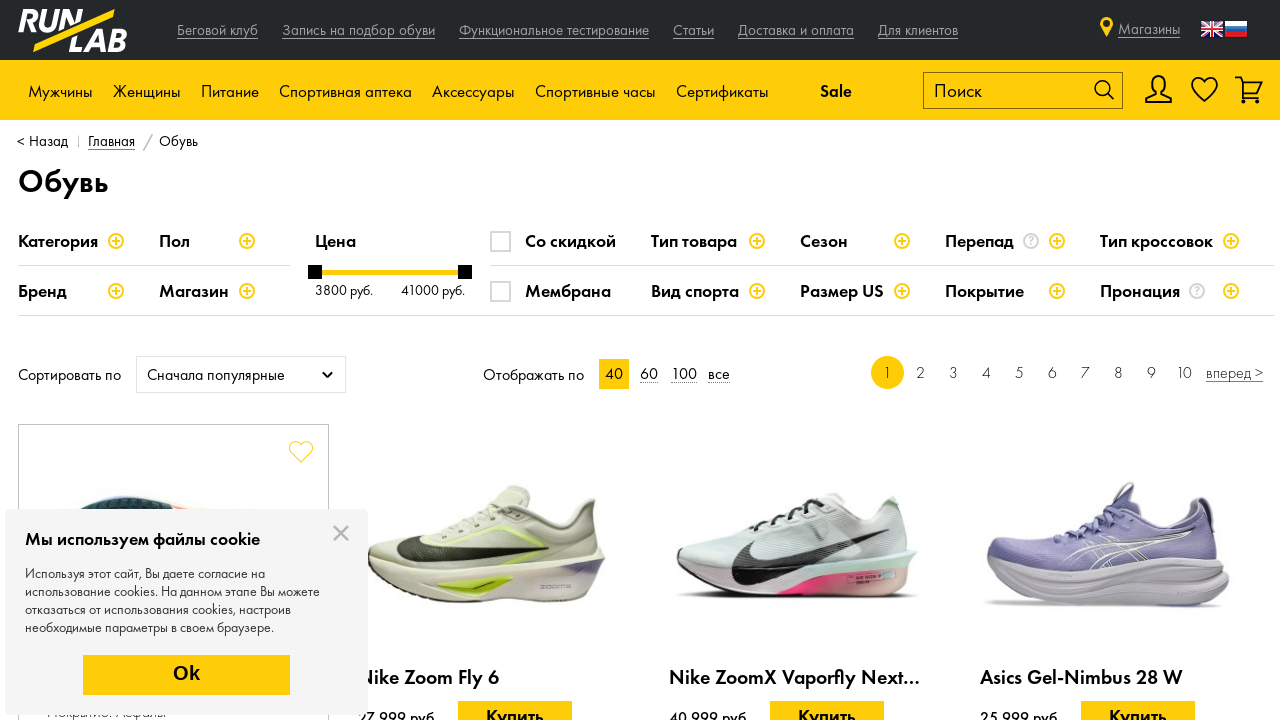

Navigation to shoes page completed and page loaded
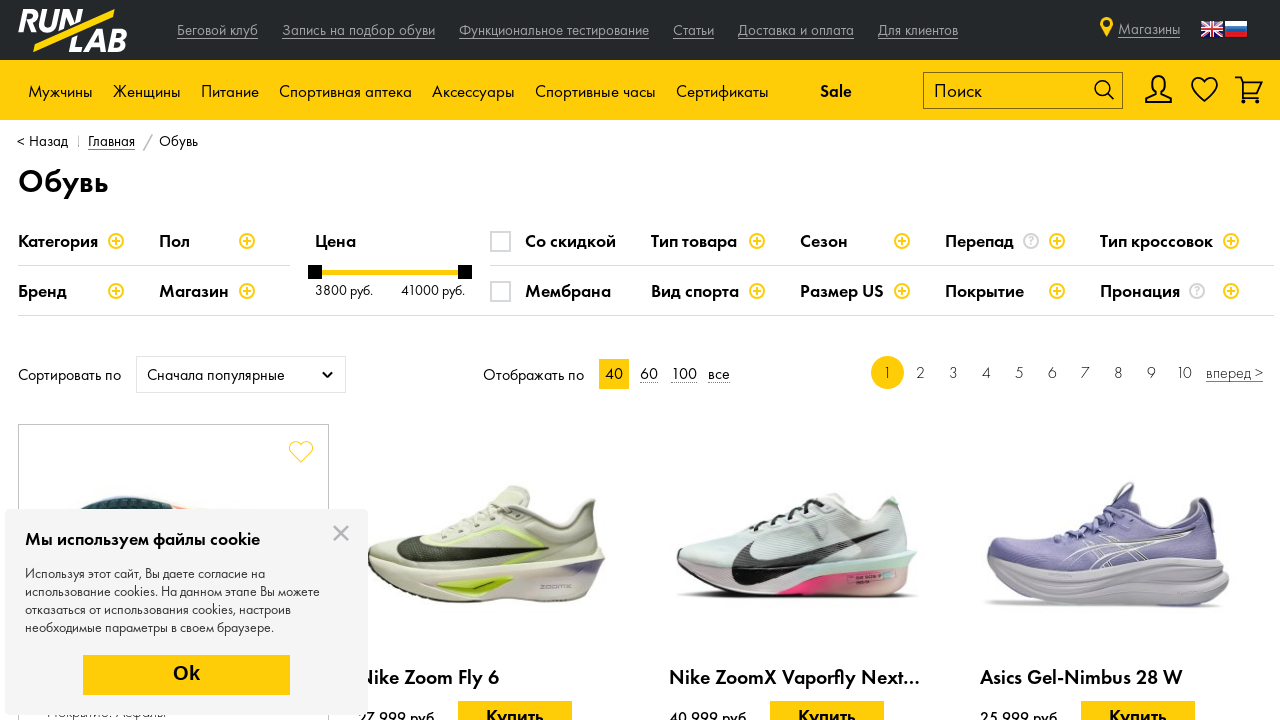

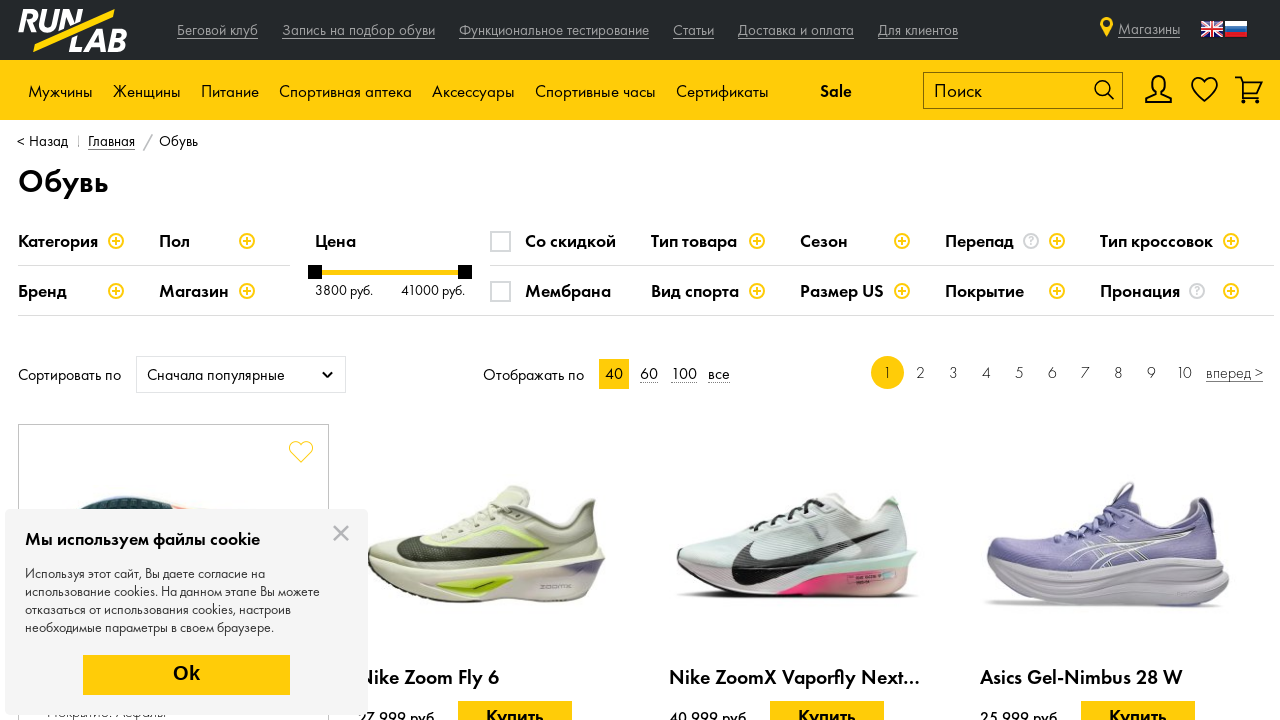